Tests the Add Elements functionality by clicking the Add Element button and verifying an element is added

Starting URL: https://the-internet.herokuapp.com/add_remove_elements/

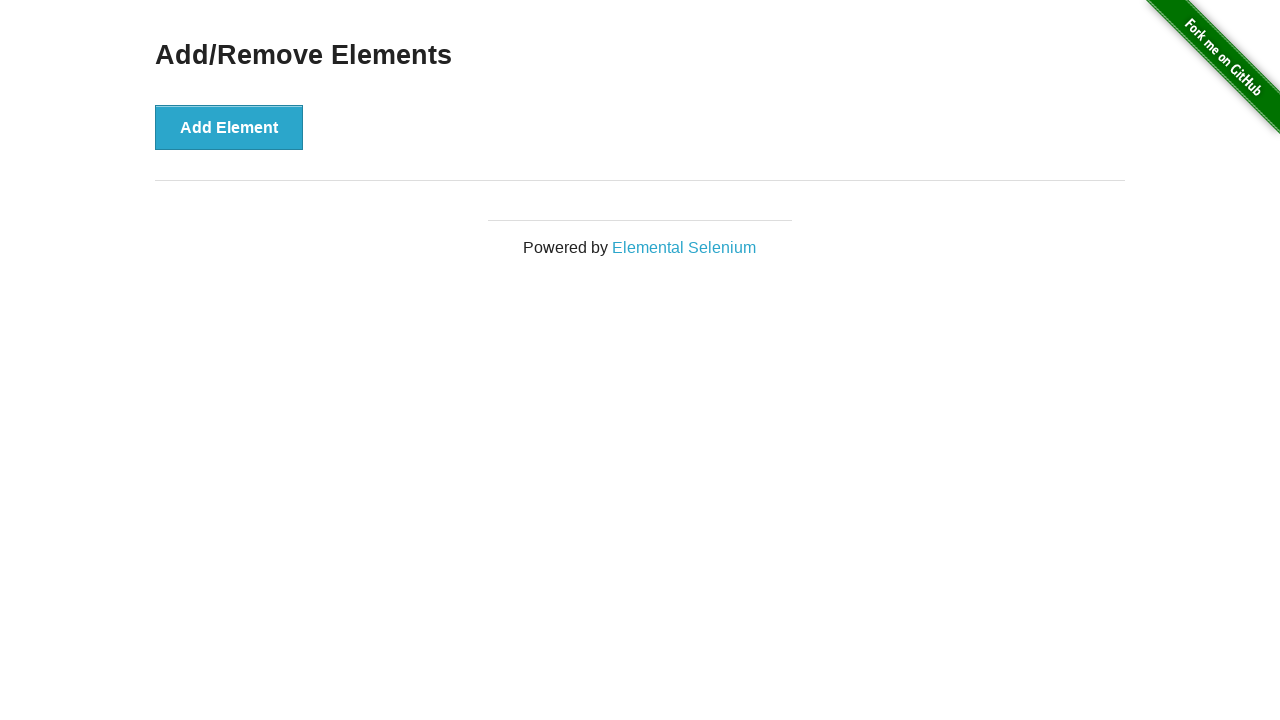

Clicked the Add Element button at (229, 127) on button
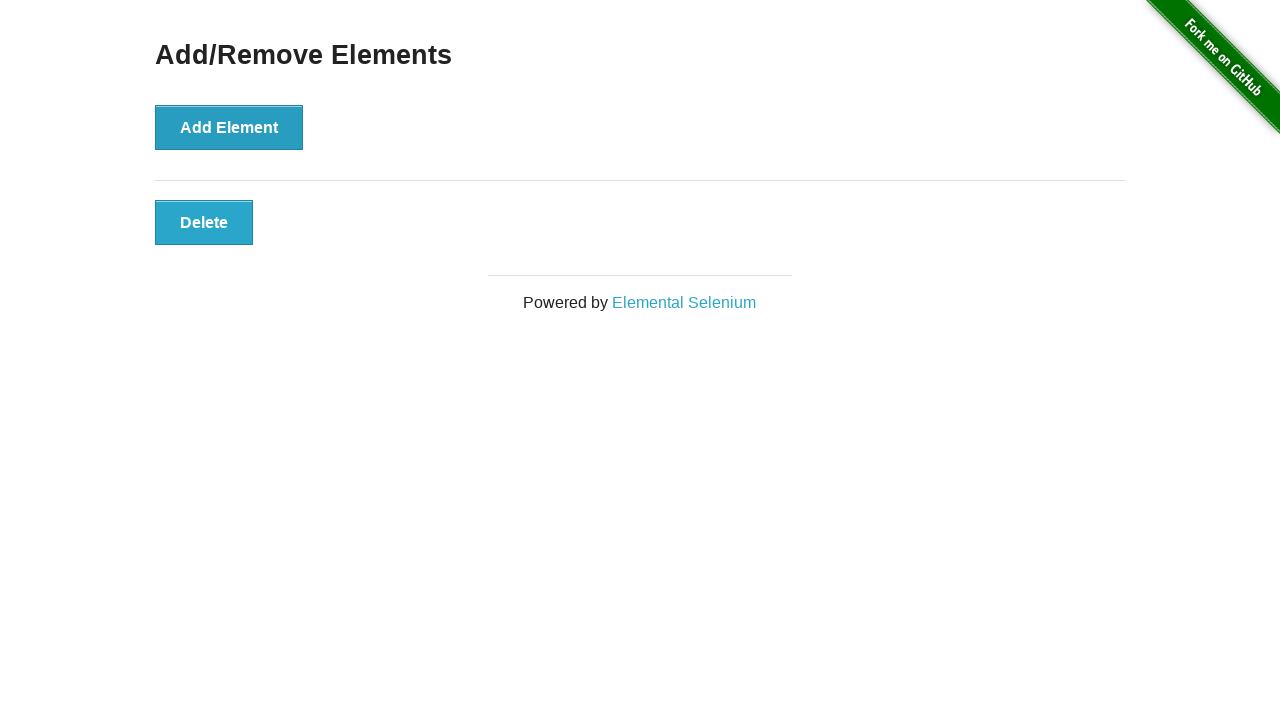

Verified that the newly added element appeared on the page
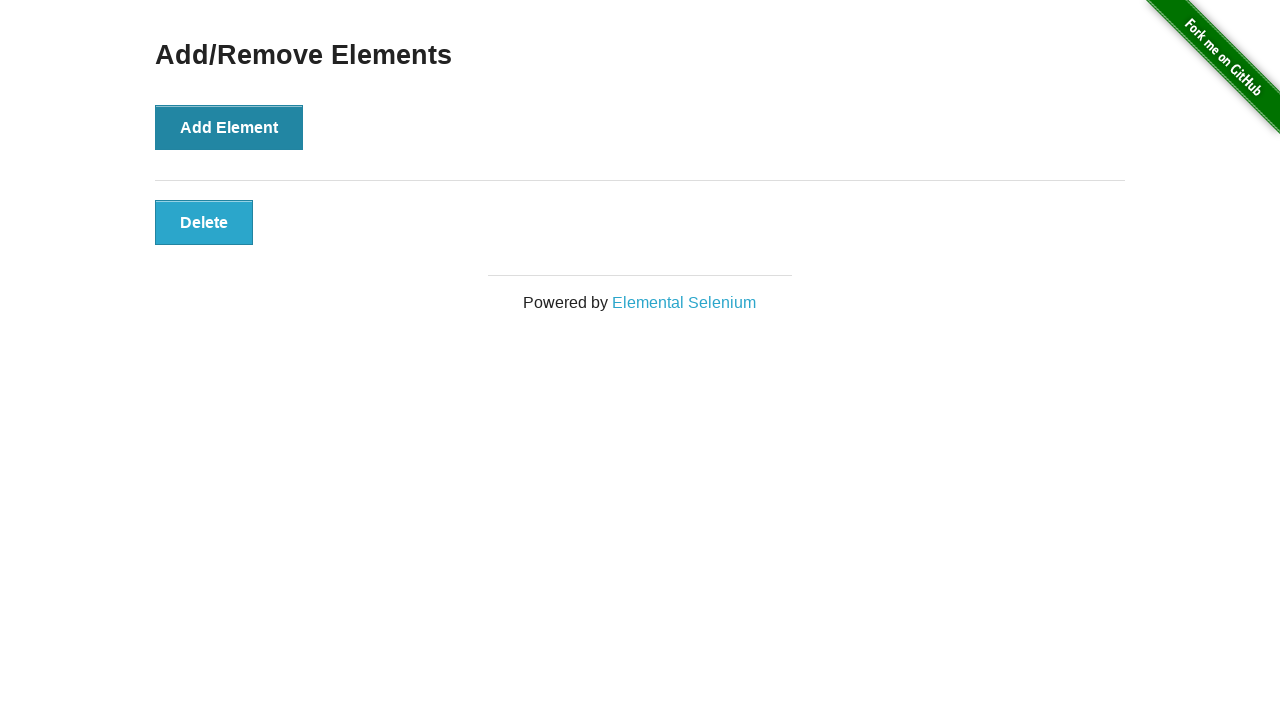

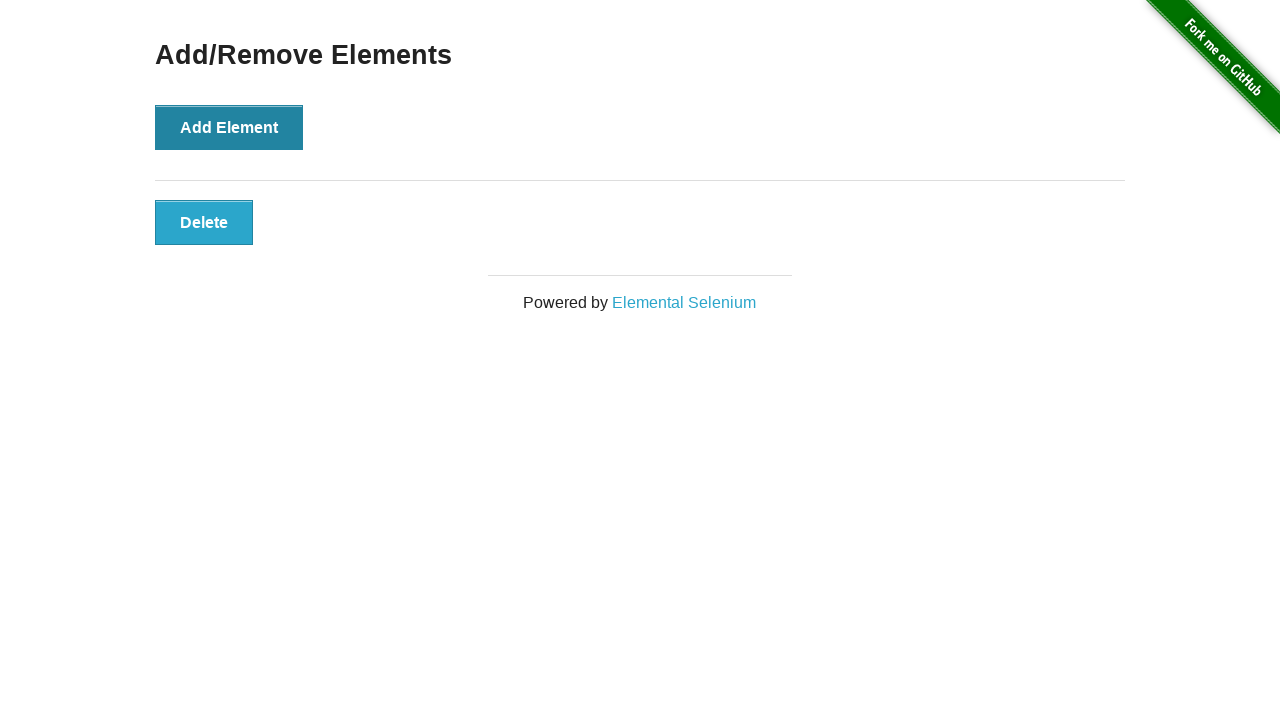